Tests tab switching functionality by clicking on the "Origin" tab and verifying that the tab content becomes active and displays the expected text.

Starting URL: https://demoqa.com/tabs

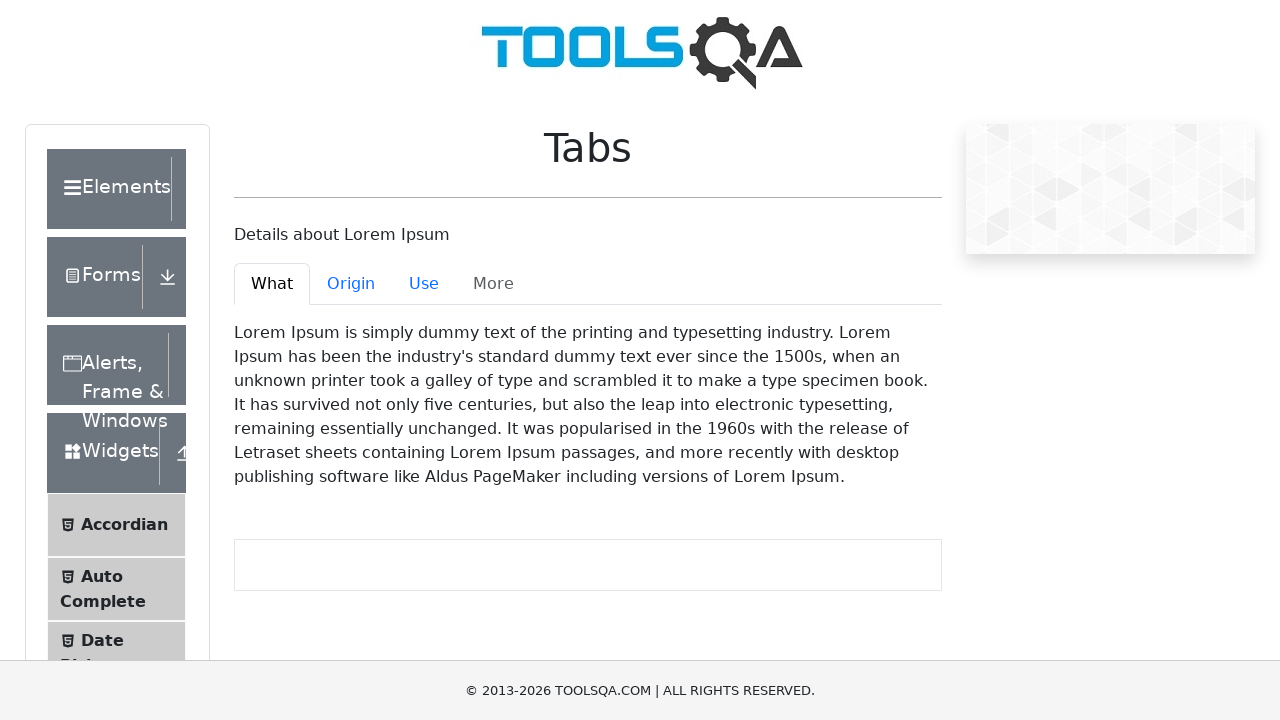

Navigated to https://demoqa.com/tabs
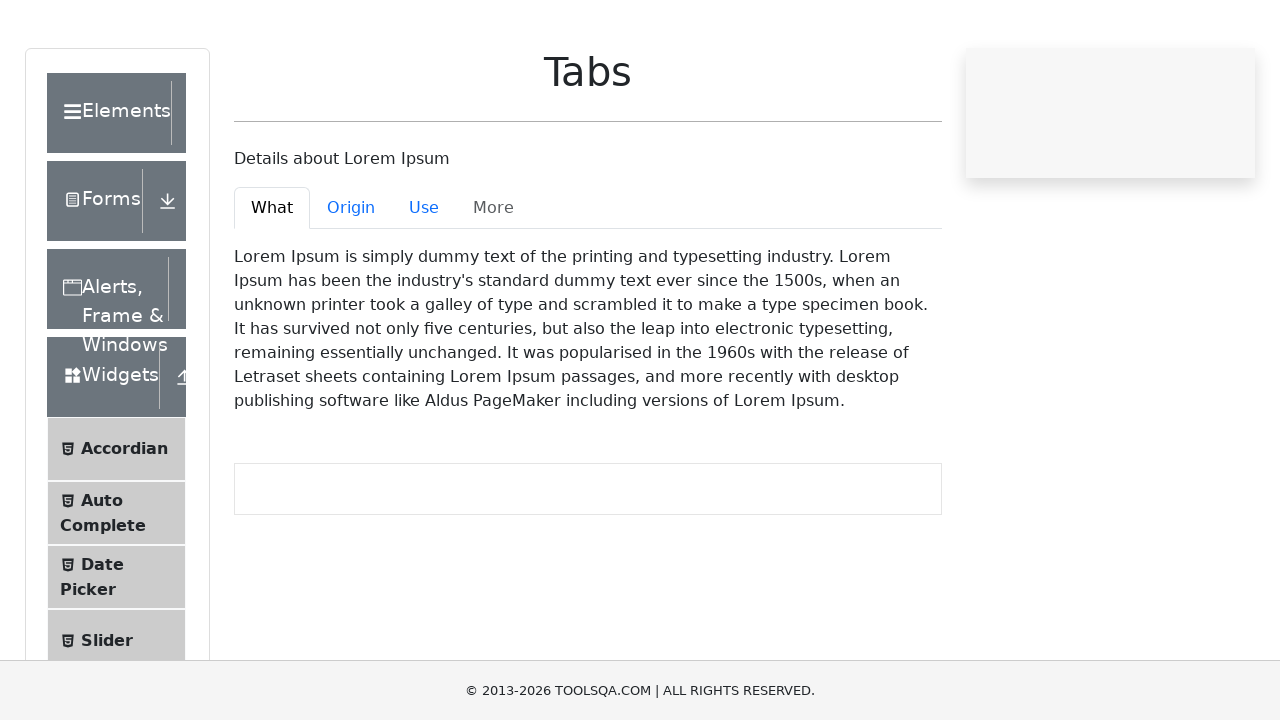

Clicked on the 'Origin' tab at (351, 284) on #demo-tab-origin
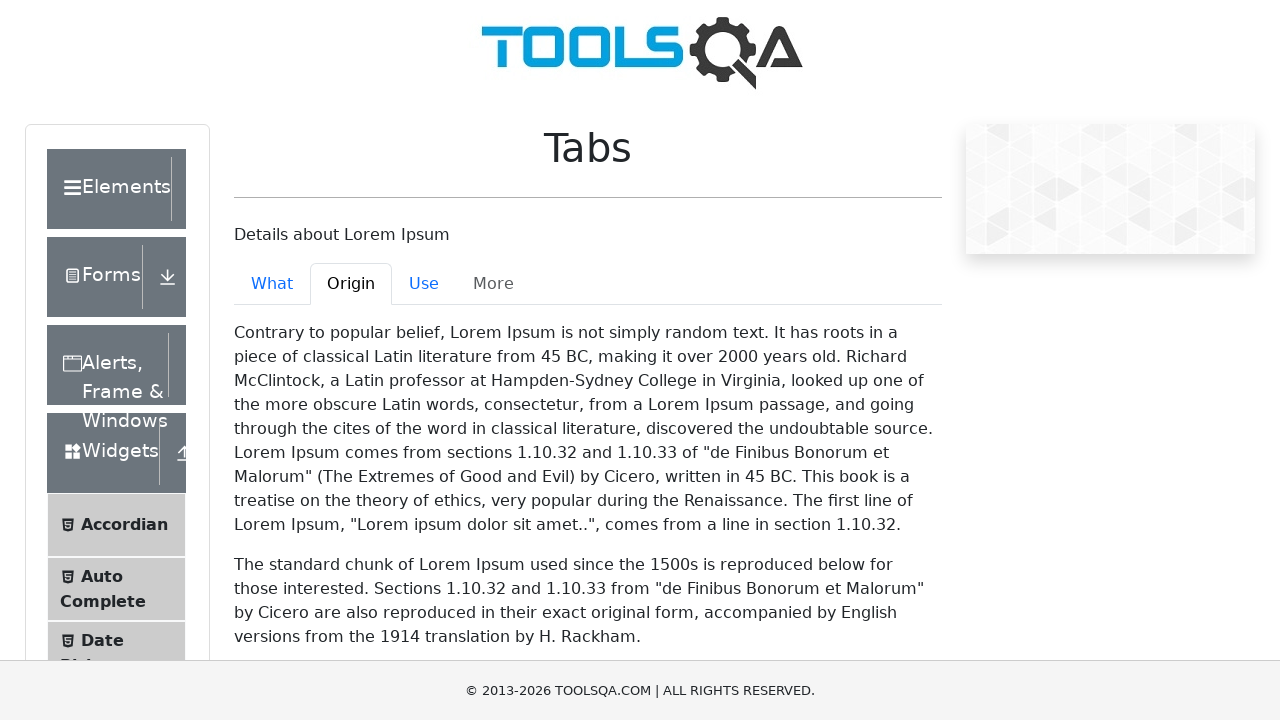

Waited for Origin tab pane to become active
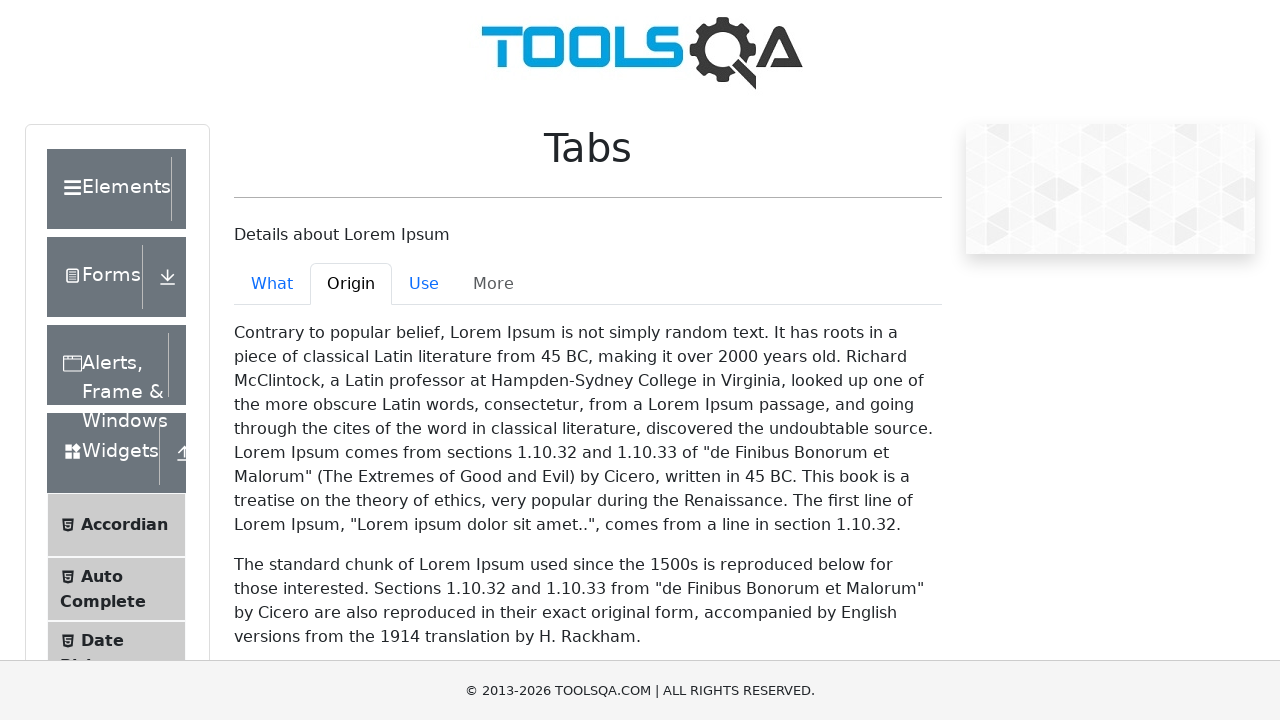

Located the Origin tab content element
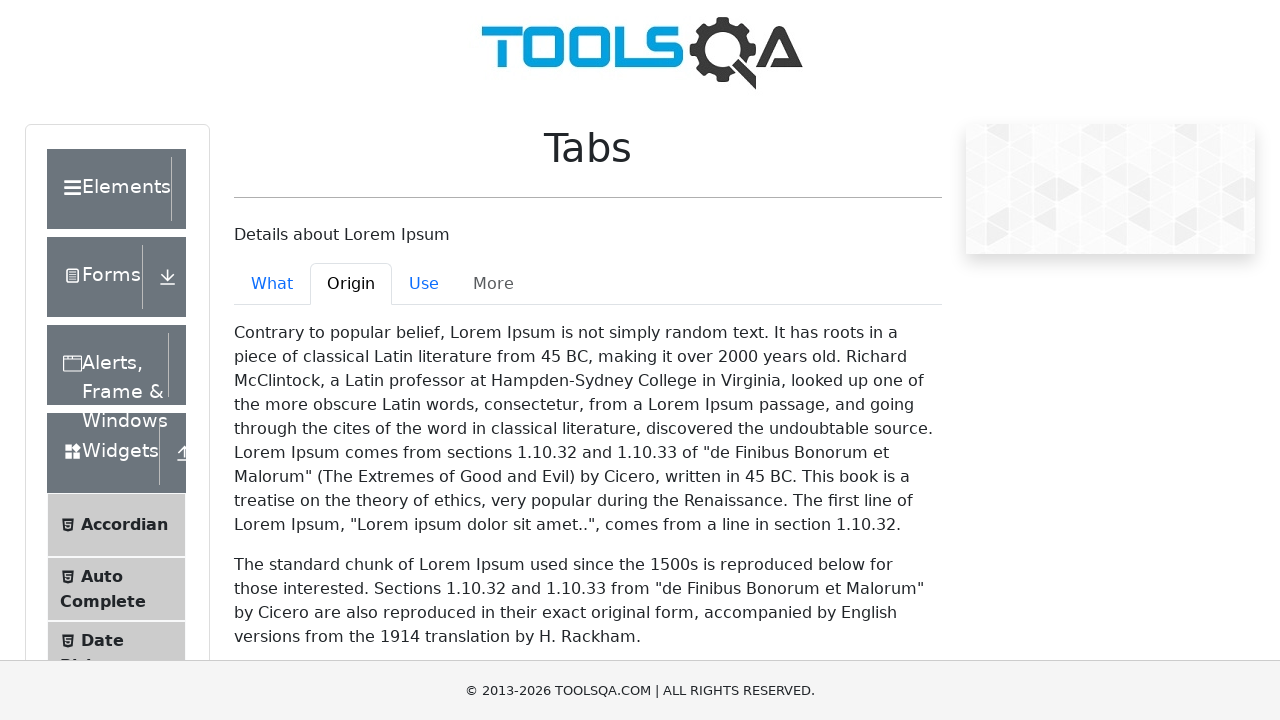

Verified that 'active' class is present in Origin tab pane
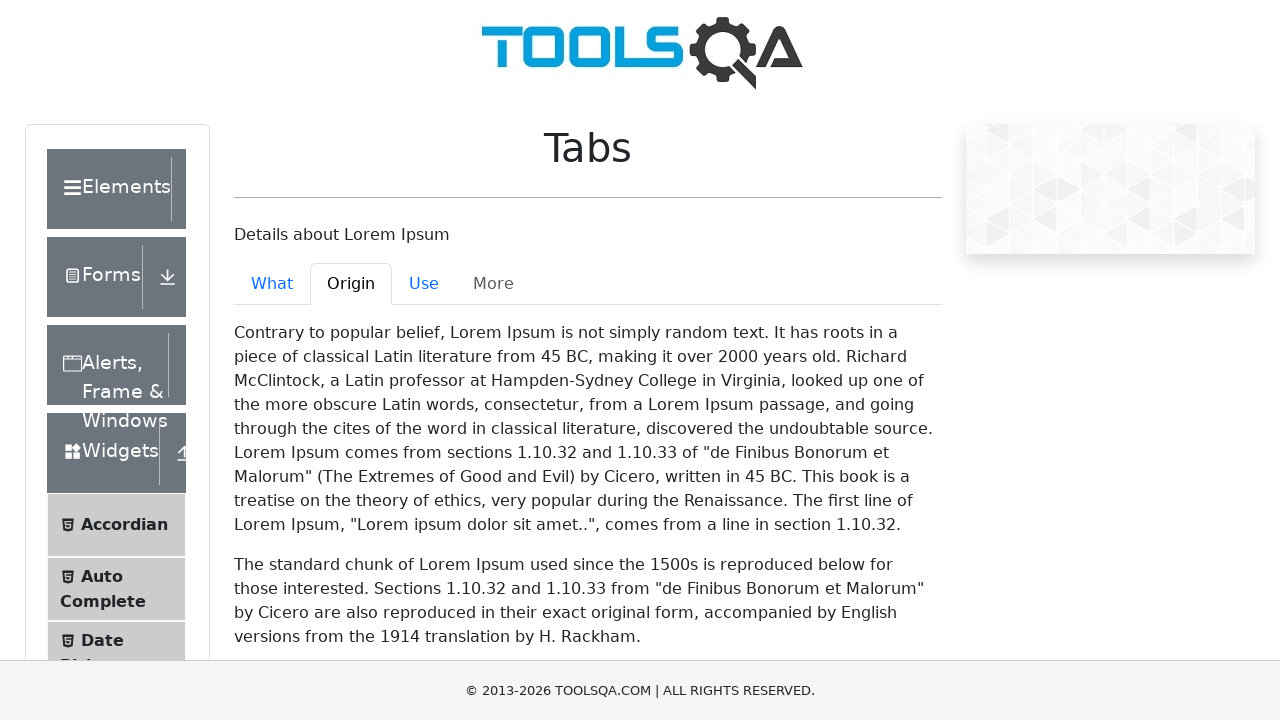

Verified that Origin tab content displays expected text 'Contrary to popular belief'
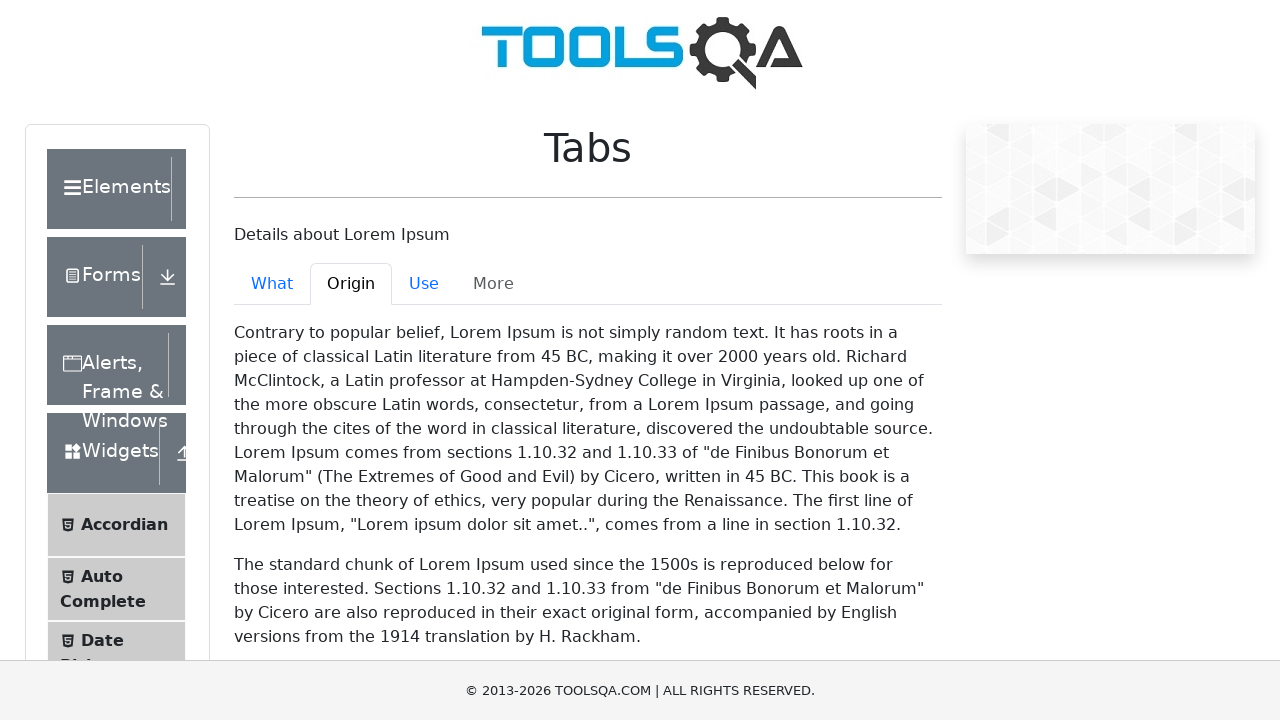

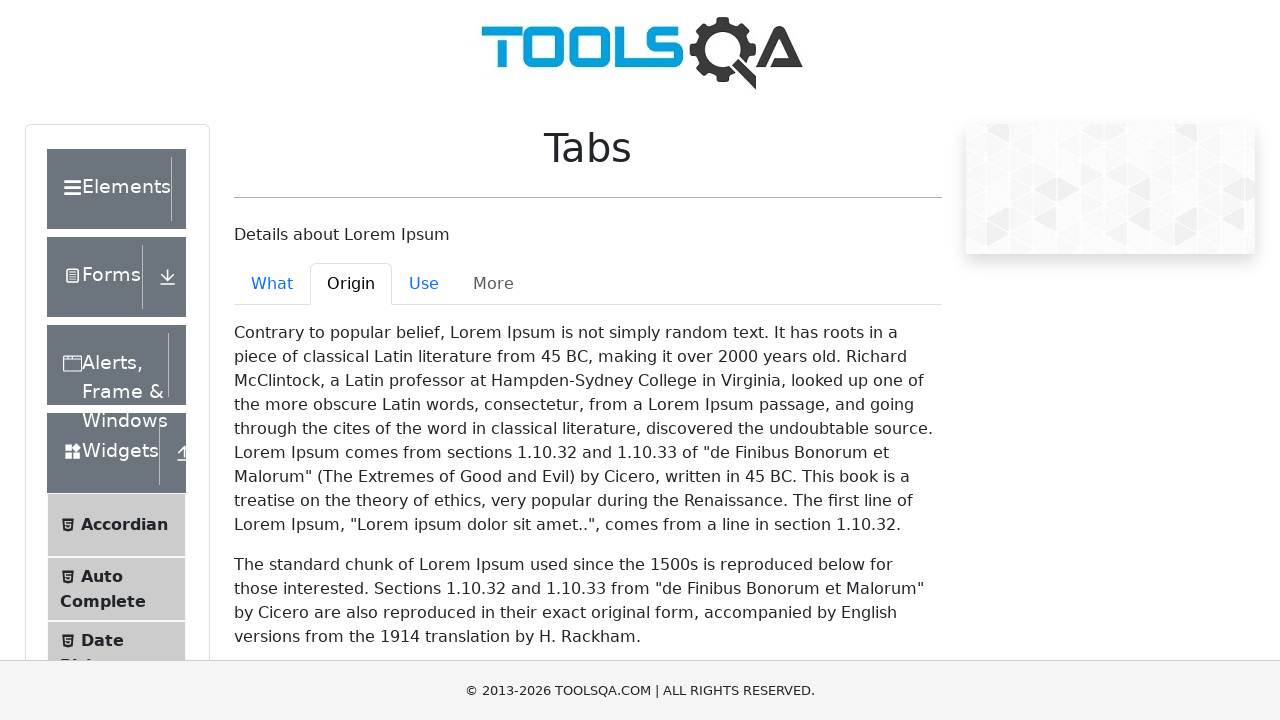